Solves a math problem on a web form by calculating a value, entering it, selecting checkboxes and radio buttons, then submitting the form

Starting URL: http://suninjuly.github.io/math.html

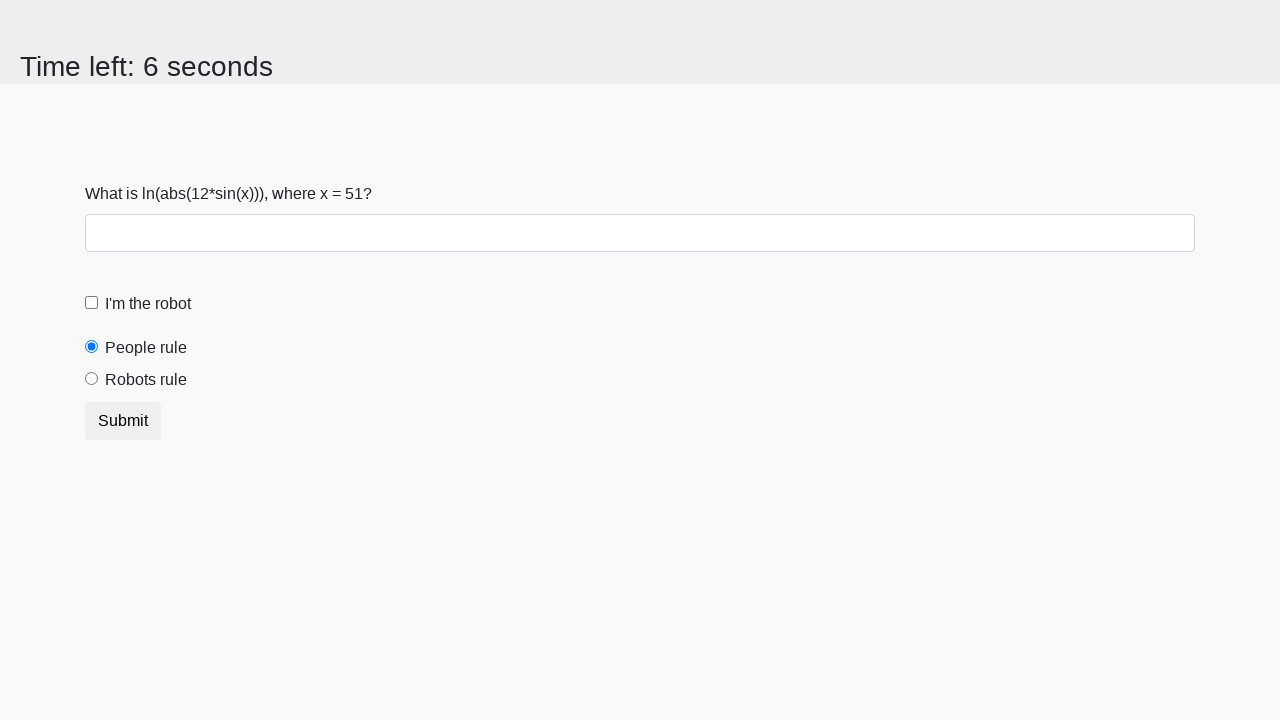

Retrieved x value from the page
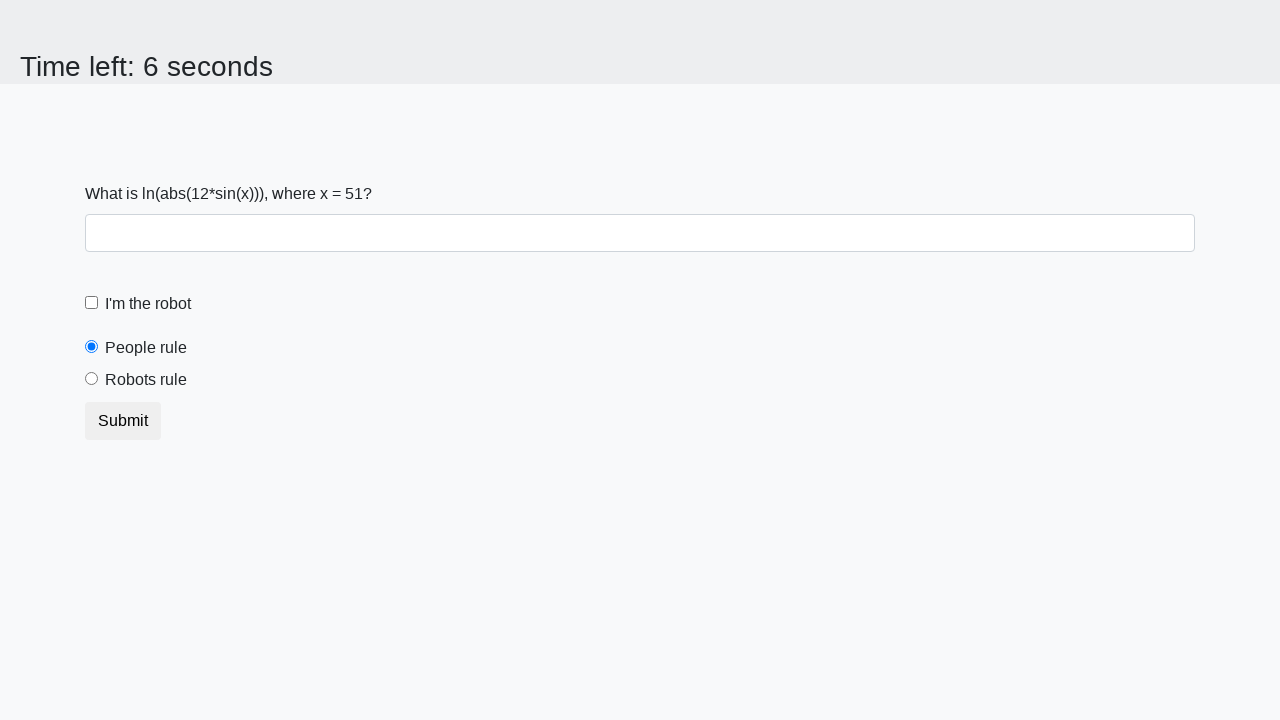

Calculated math formula result: log(abs(12 * sin(x)))
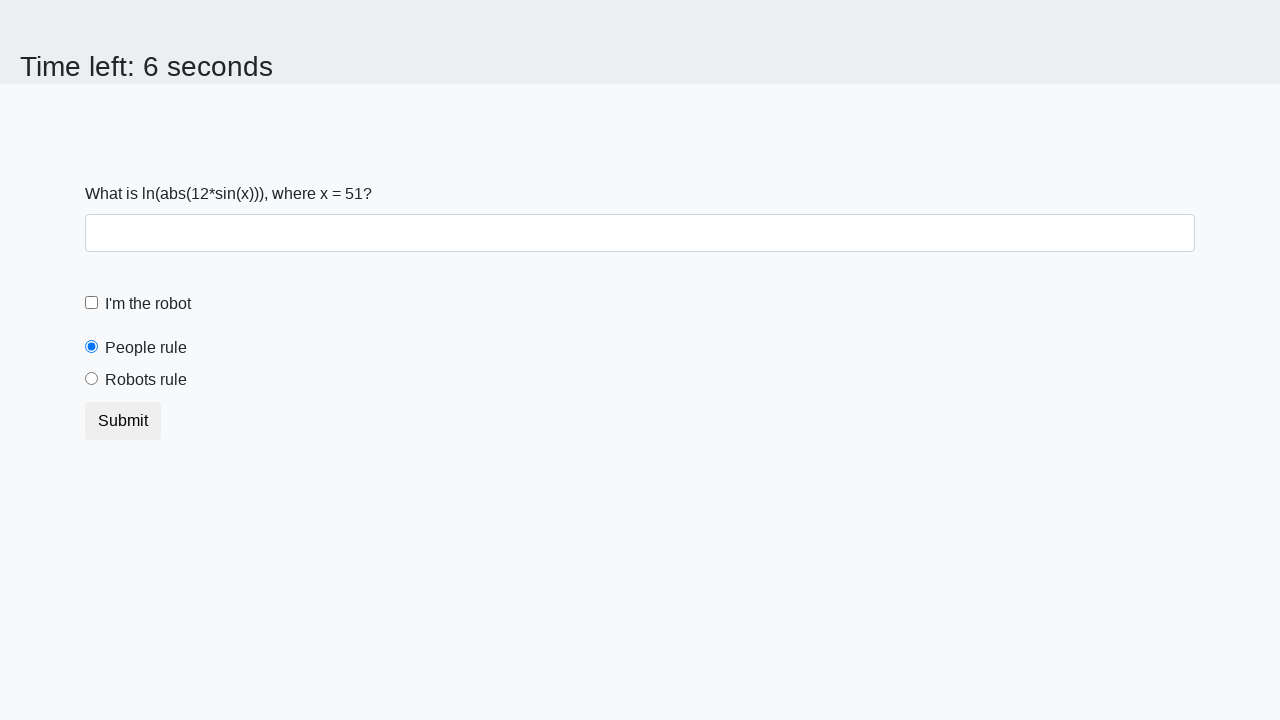

Filled answer field with calculated value on #answer
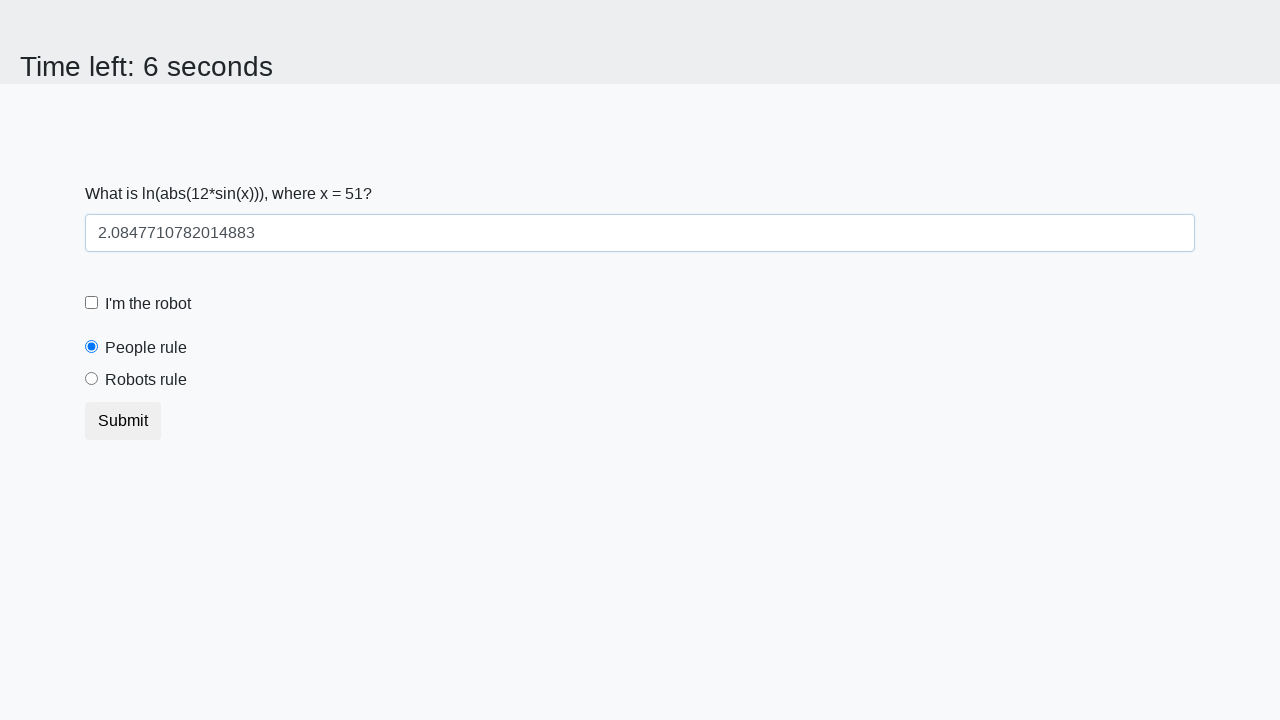

Clicked robot checkbox at (148, 304) on [for='robotCheckbox']
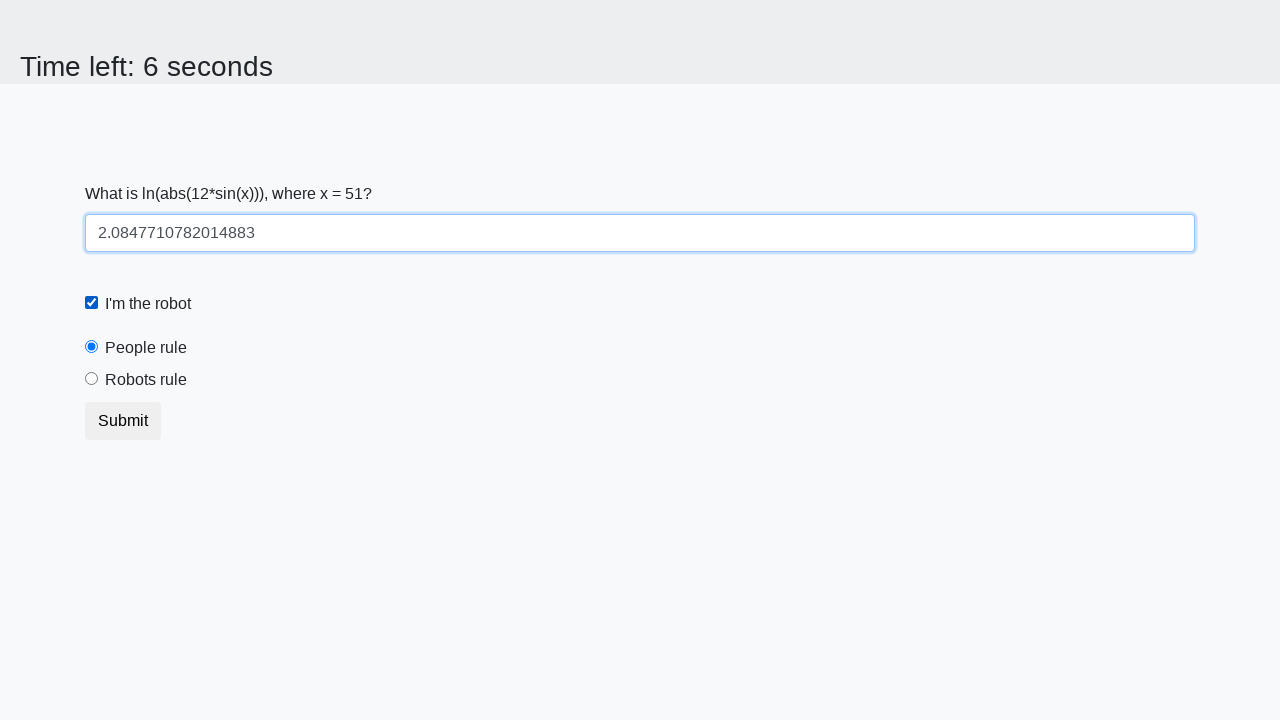

Selected robots rule radio button at (146, 380) on [for='robotsRule']
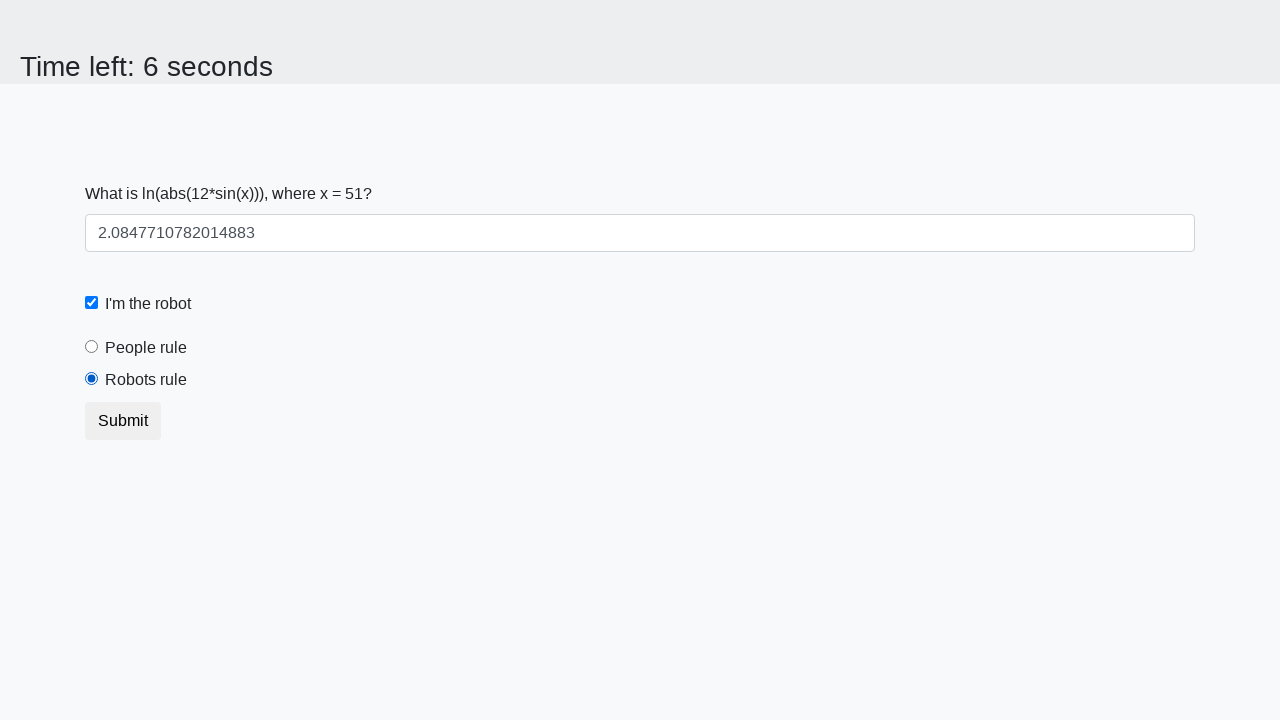

Submitted the form at (123, 421) on button[type='submit']
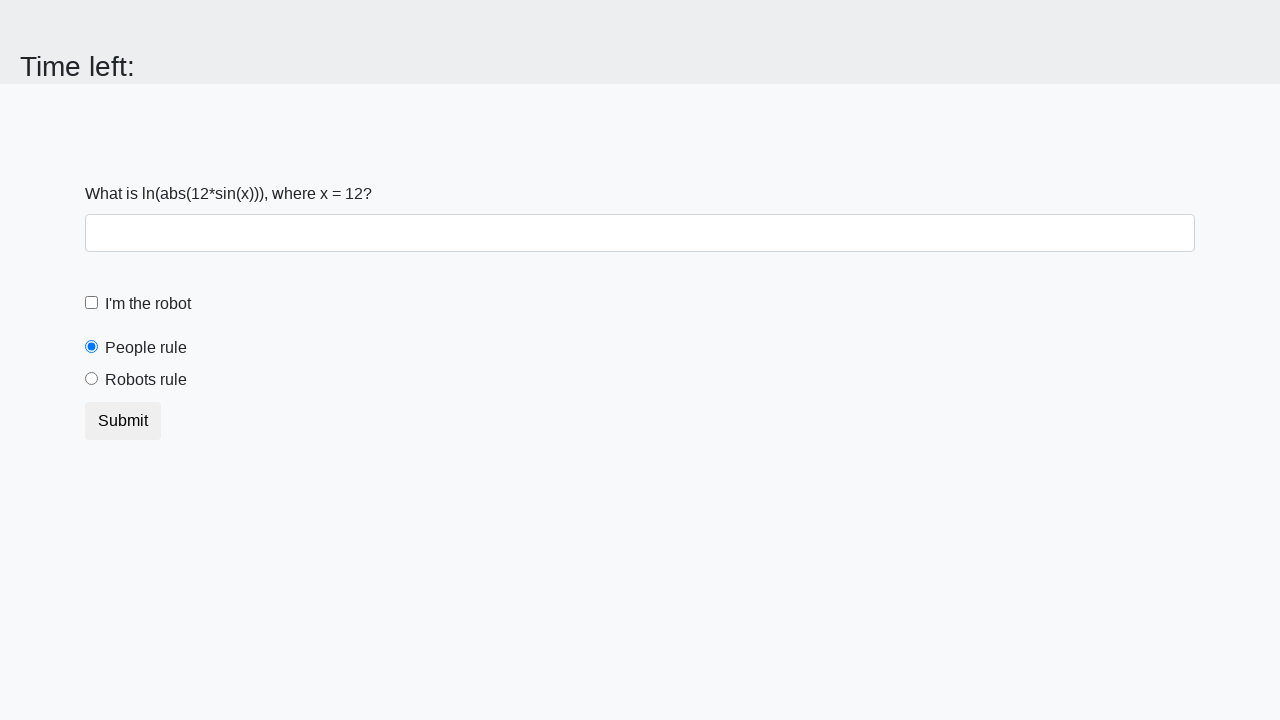

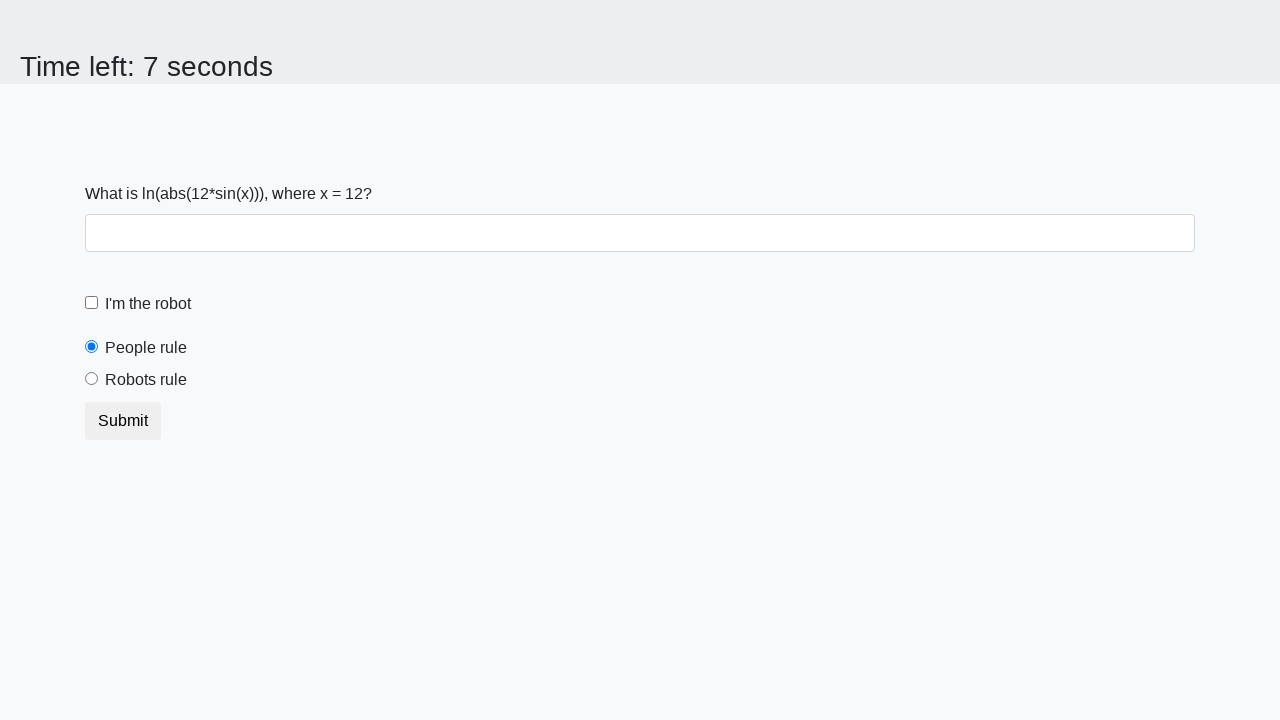